Tests browser window handling by clicking a link that opens a new window, switching to the new window, and verifying content on the new page

Starting URL: https://the-internet.herokuapp.com/windows

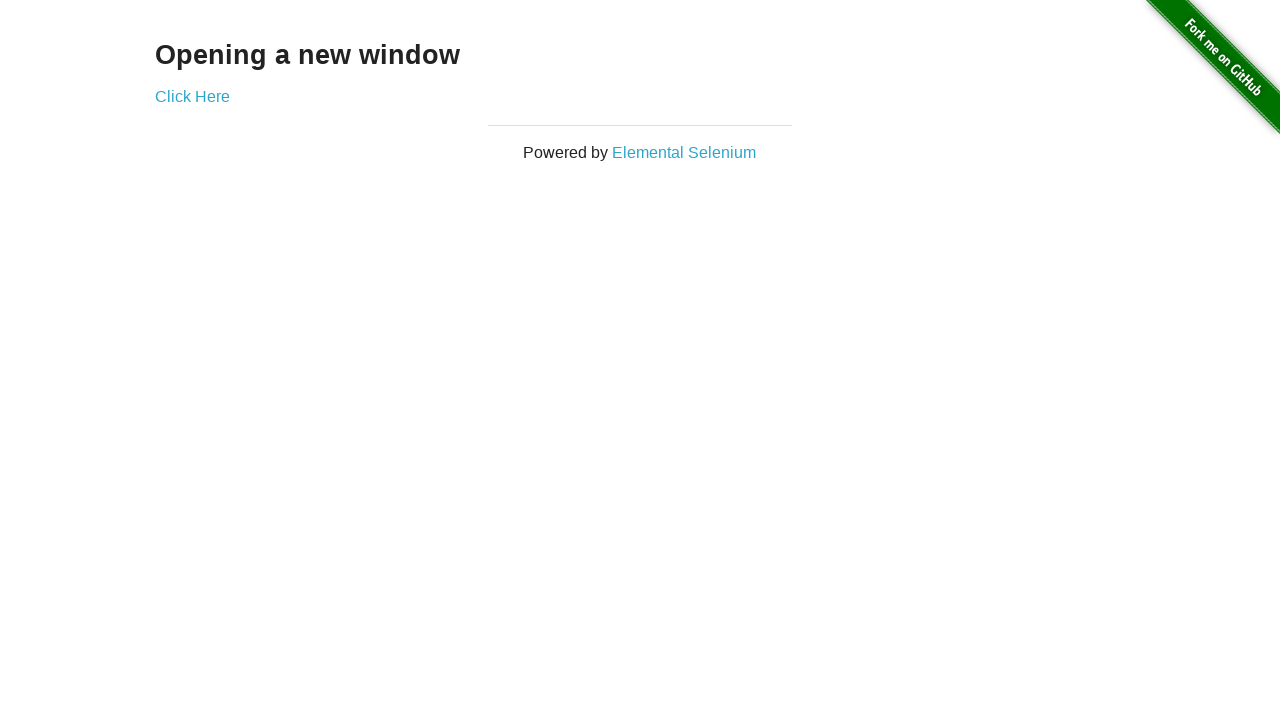

Clicked 'Click Here' link to open new window at (192, 96) on text=Click Here
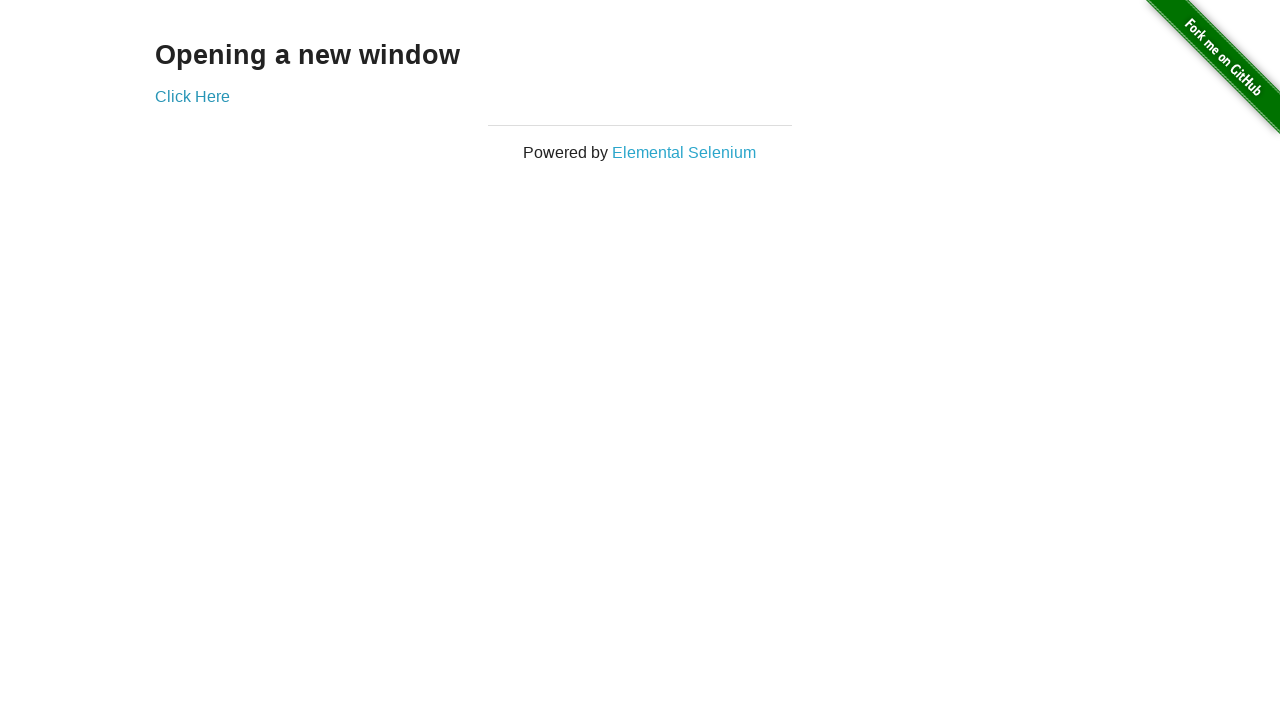

Captured new window/tab that was opened
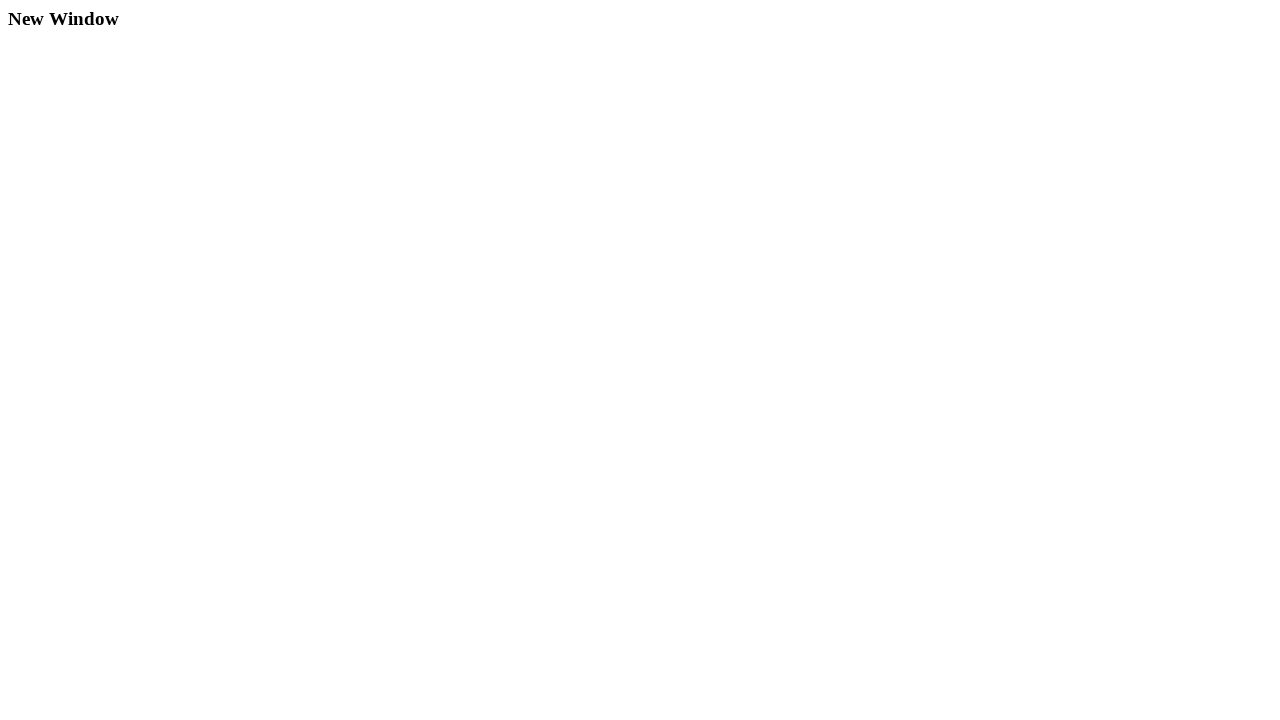

New page finished loading
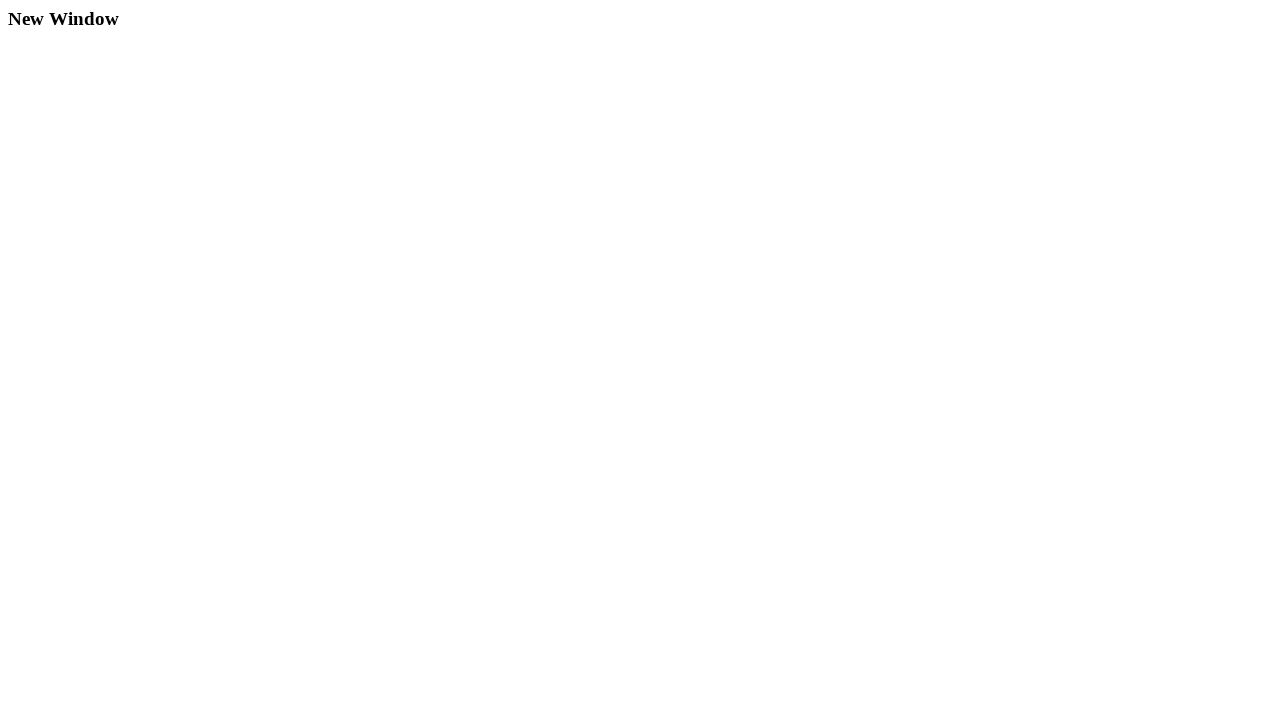

Heading element on new page is visible
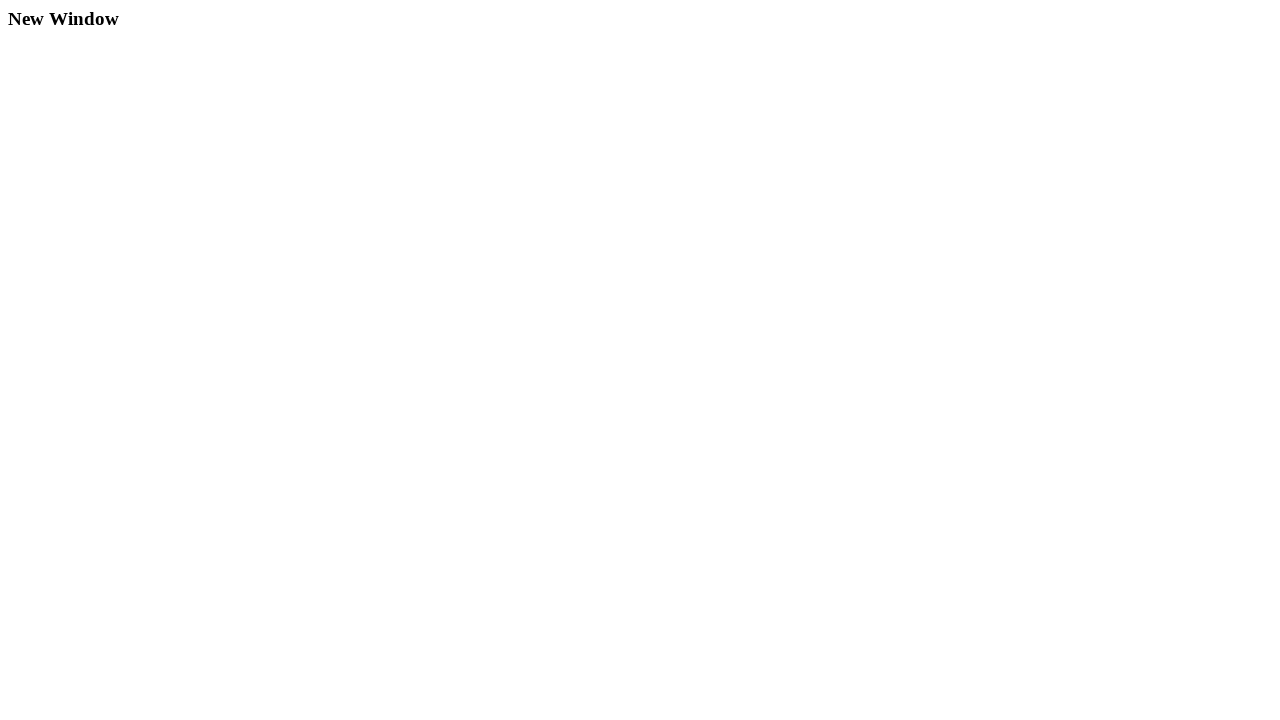

Reloaded new page
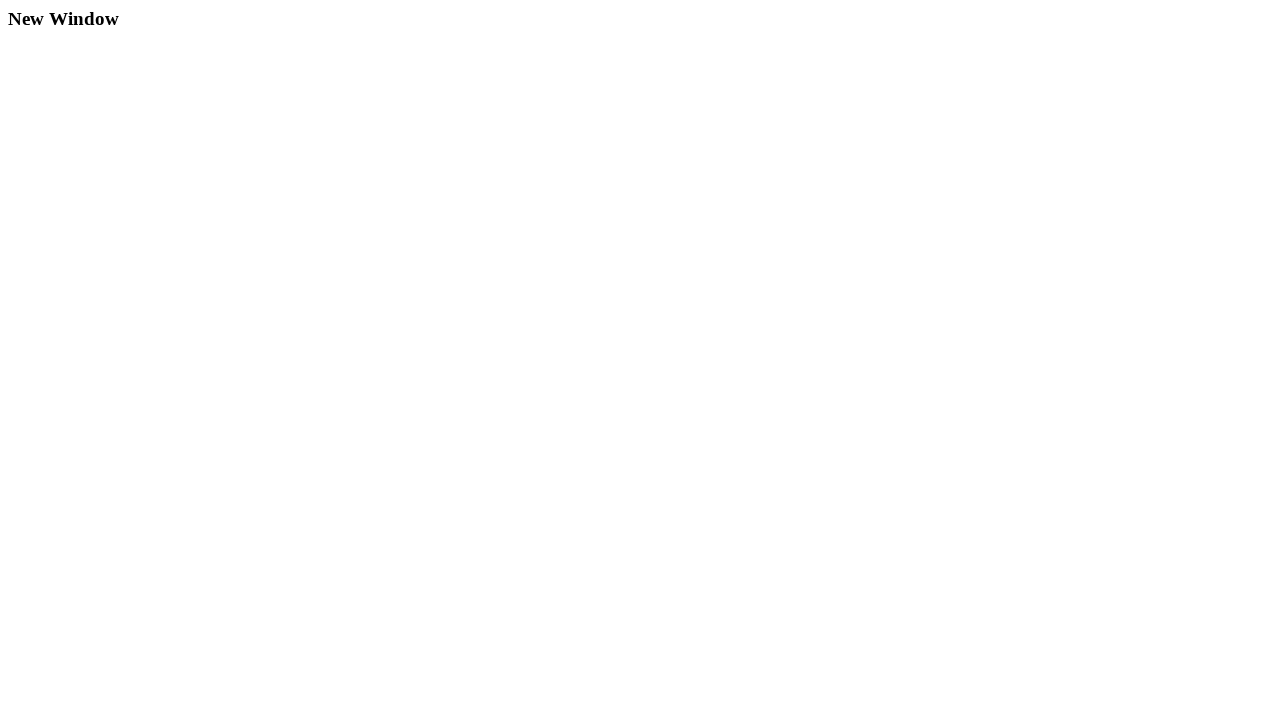

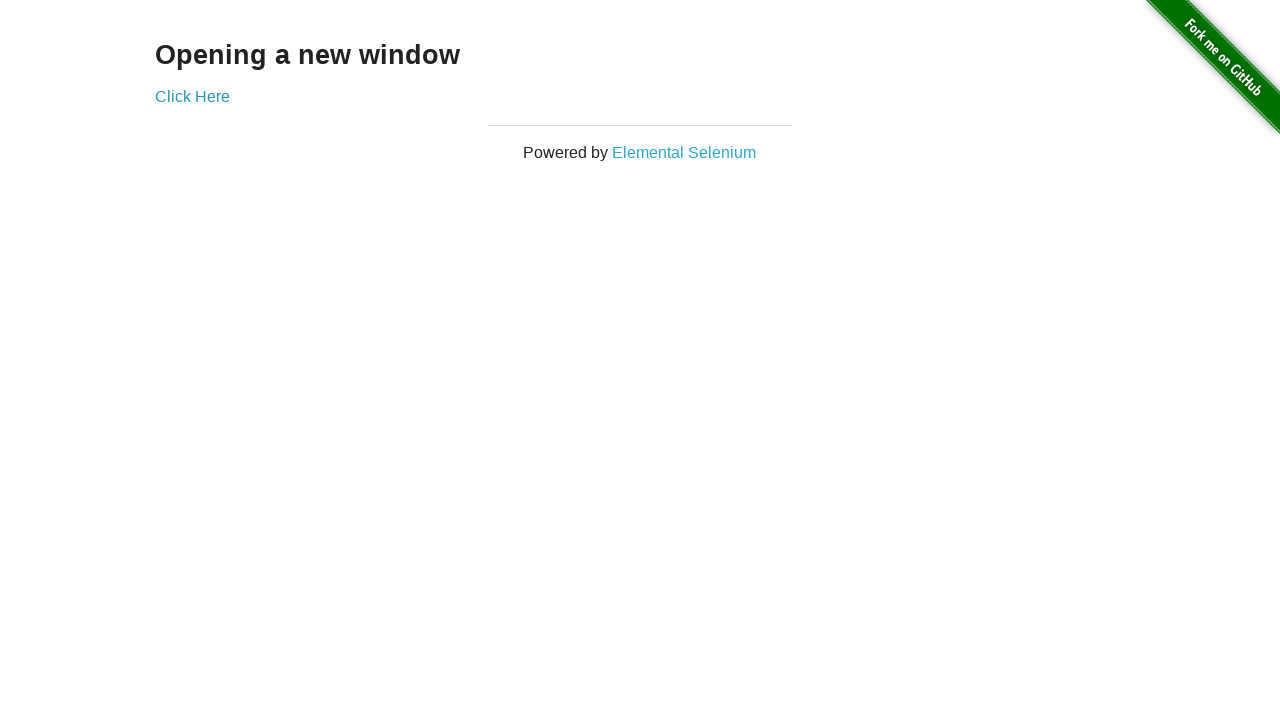